Tests the percentage calculator with negative values (-100% of 50) and verifies the result is -50

Starting URL: http://www.calculator.net/

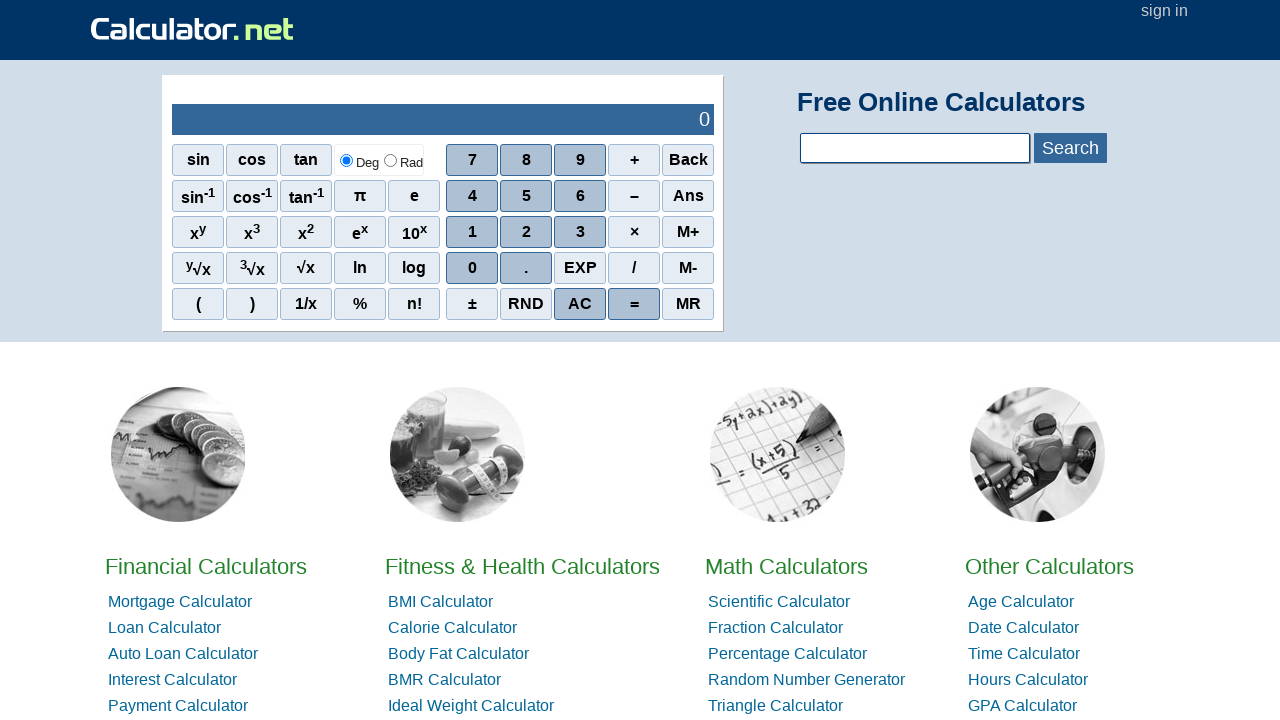

Clicked on Math Calculators at (786, 566) on //*[@id="homelistwrap"]/div[3]/div[2]/a
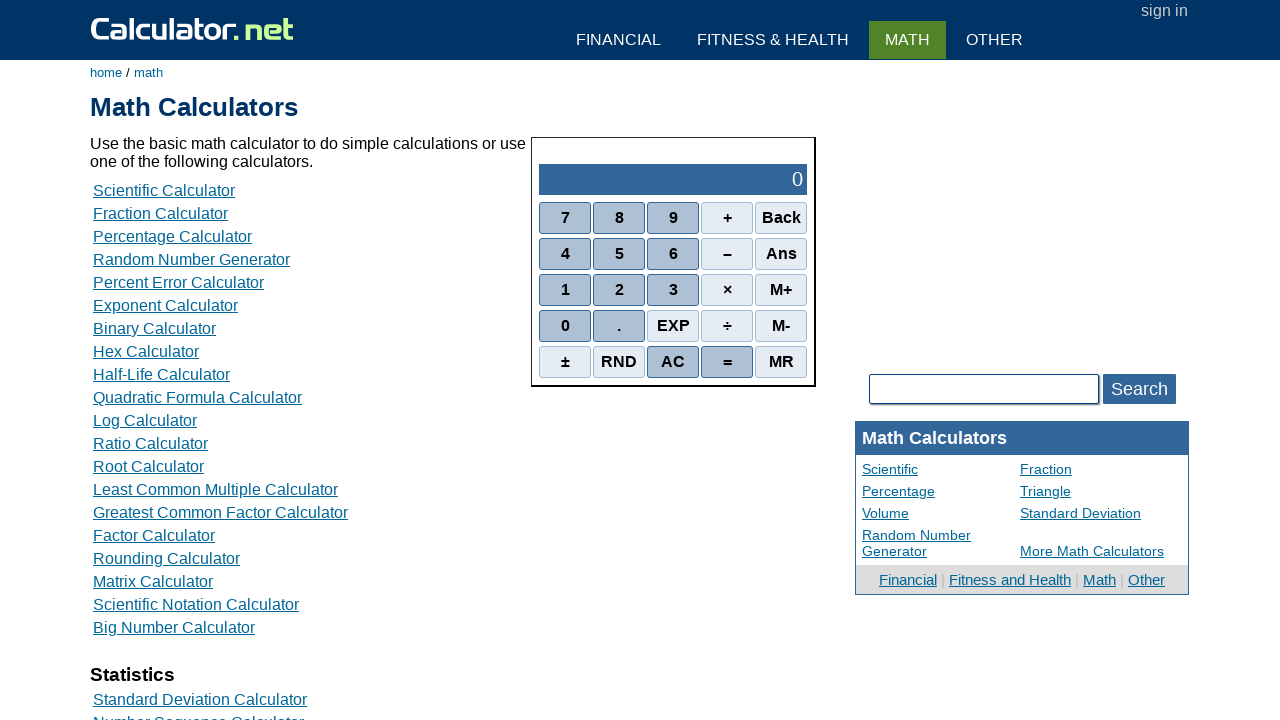

Clicked on Percent Calculators at (172, 236) on //*[@id="content"]/table[2]/tbody/tr/td/div[3]/a
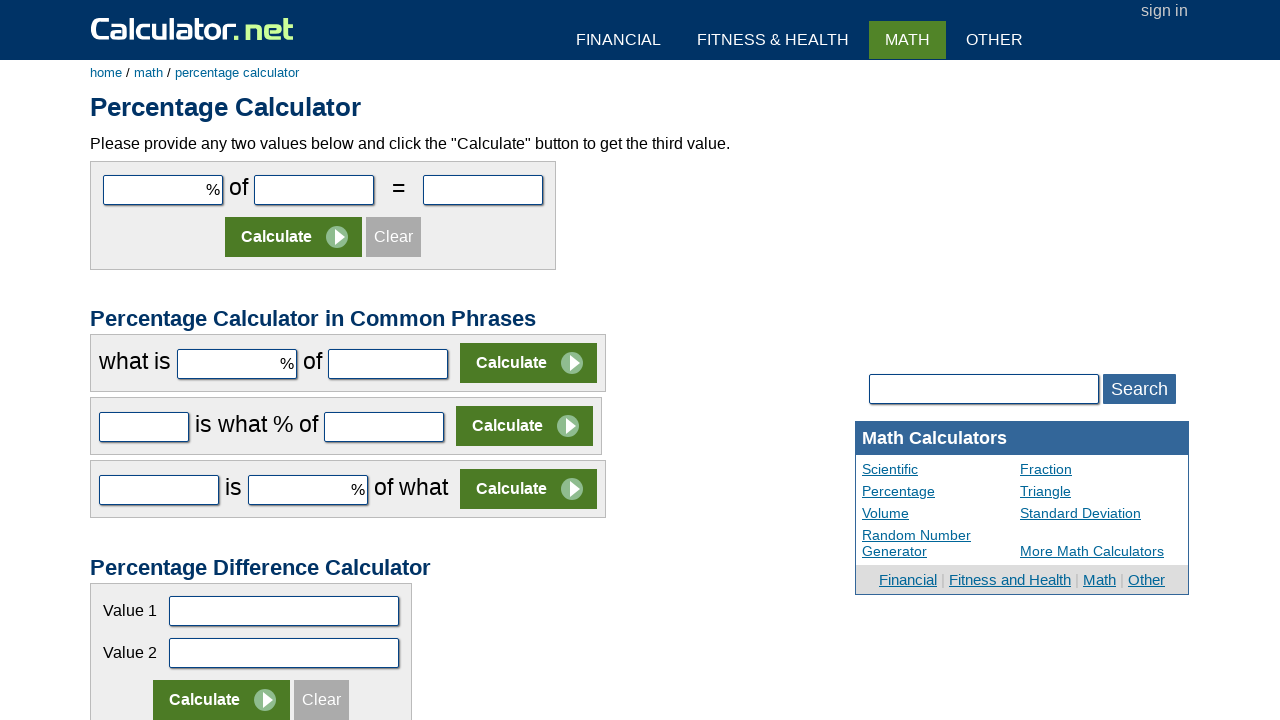

Entered -100 in the first number field on #cpar1
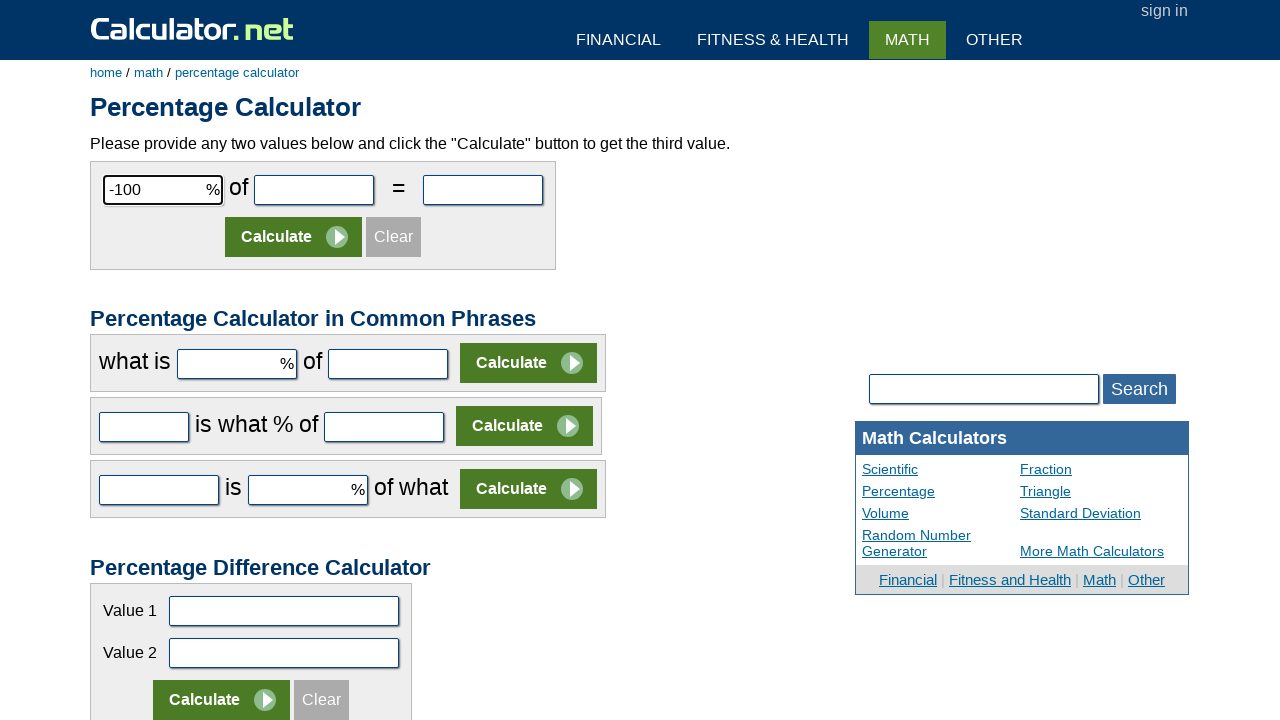

Entered 50 in the second number field on #cpar2
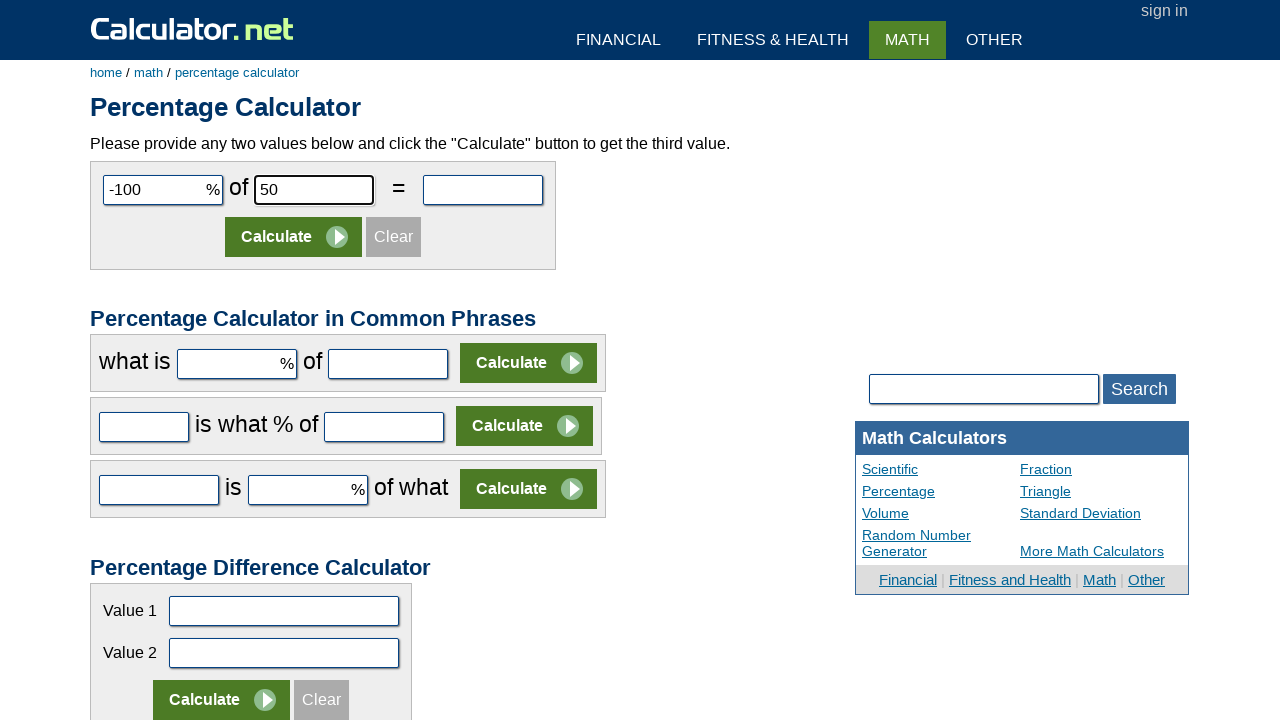

Clicked Calculate button at (294, 237) on //*[@id="content"]/form[1]/table/tbody/tr[2]/td/input[2]
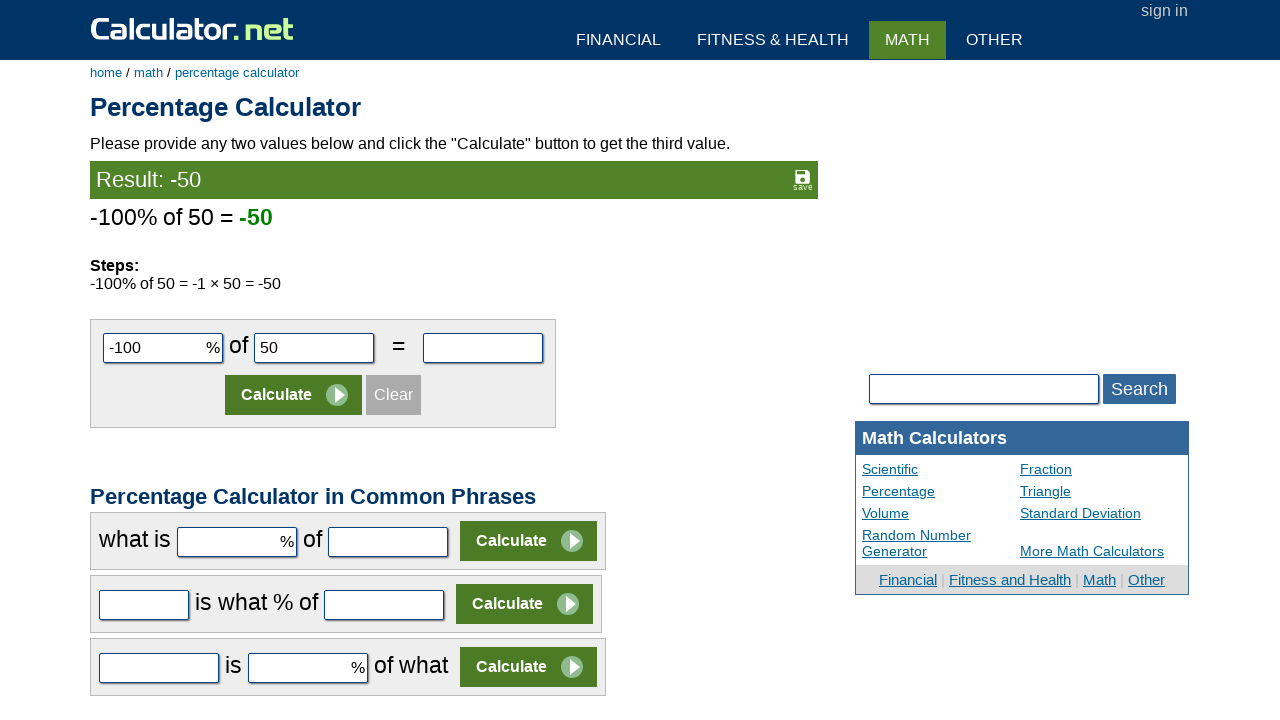

Result appeared: -100% of 50 equals -50
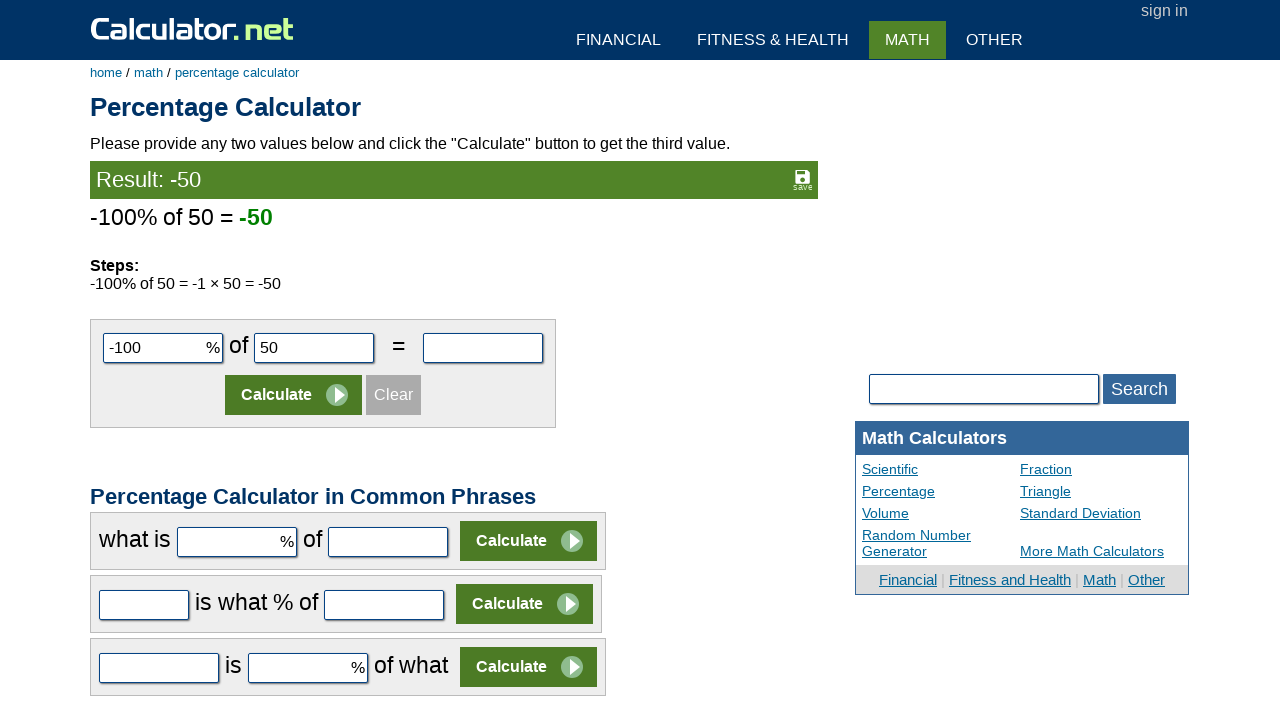

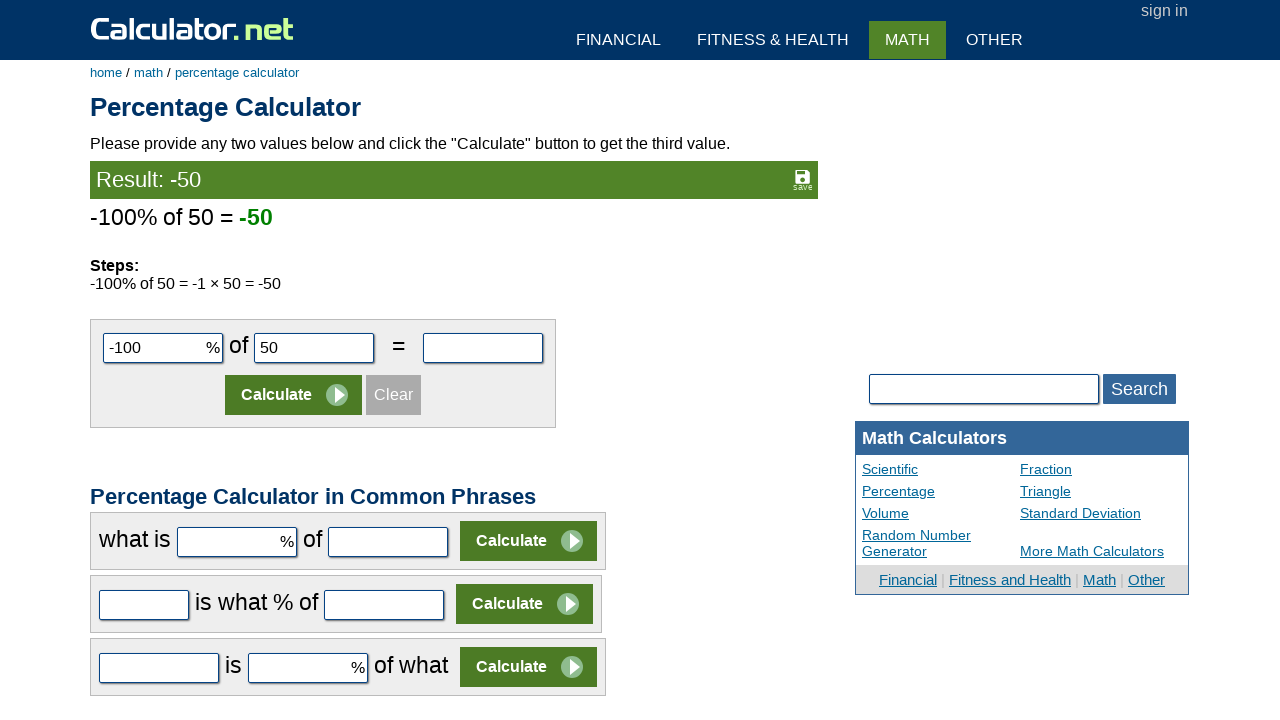